Navigates to Playwright homepage and clicks the "Get Started" link (test appears incomplete but has executable actions)

Starting URL: https://playwright.dev

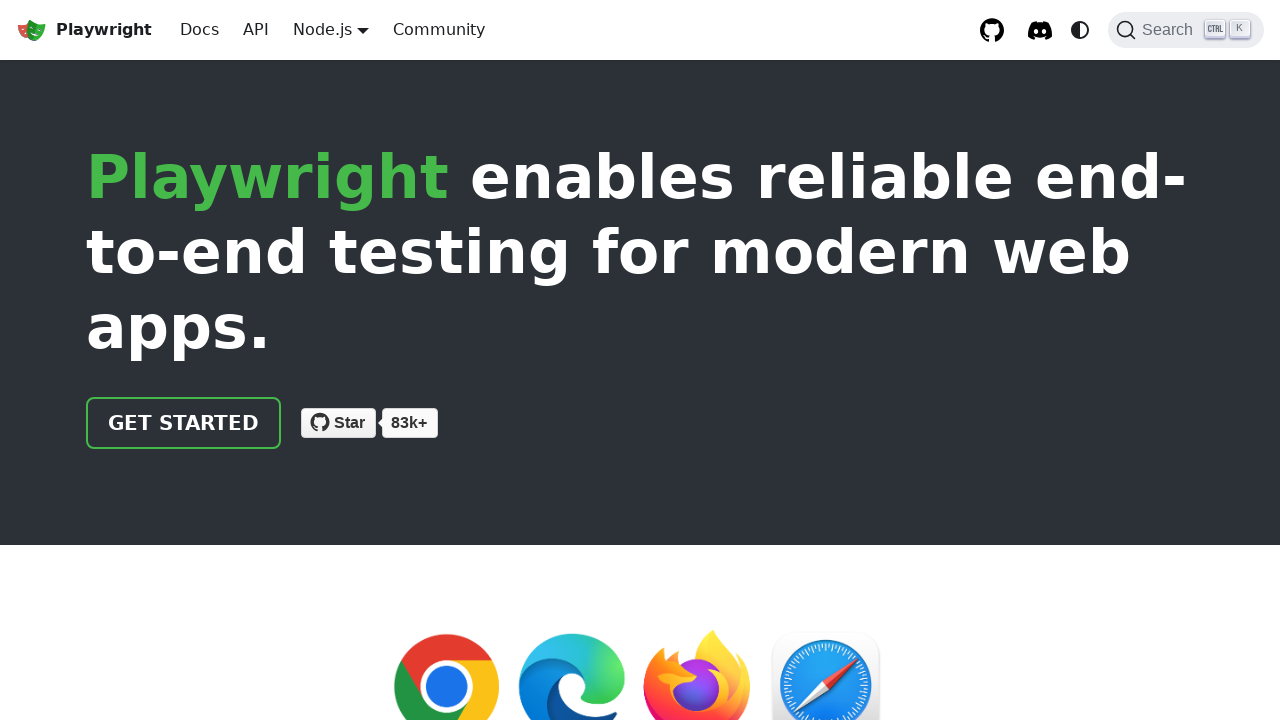

Clicked the 'Get Started' link on Playwright homepage at (184, 423) on internal:role=link[name="Get Started"i]
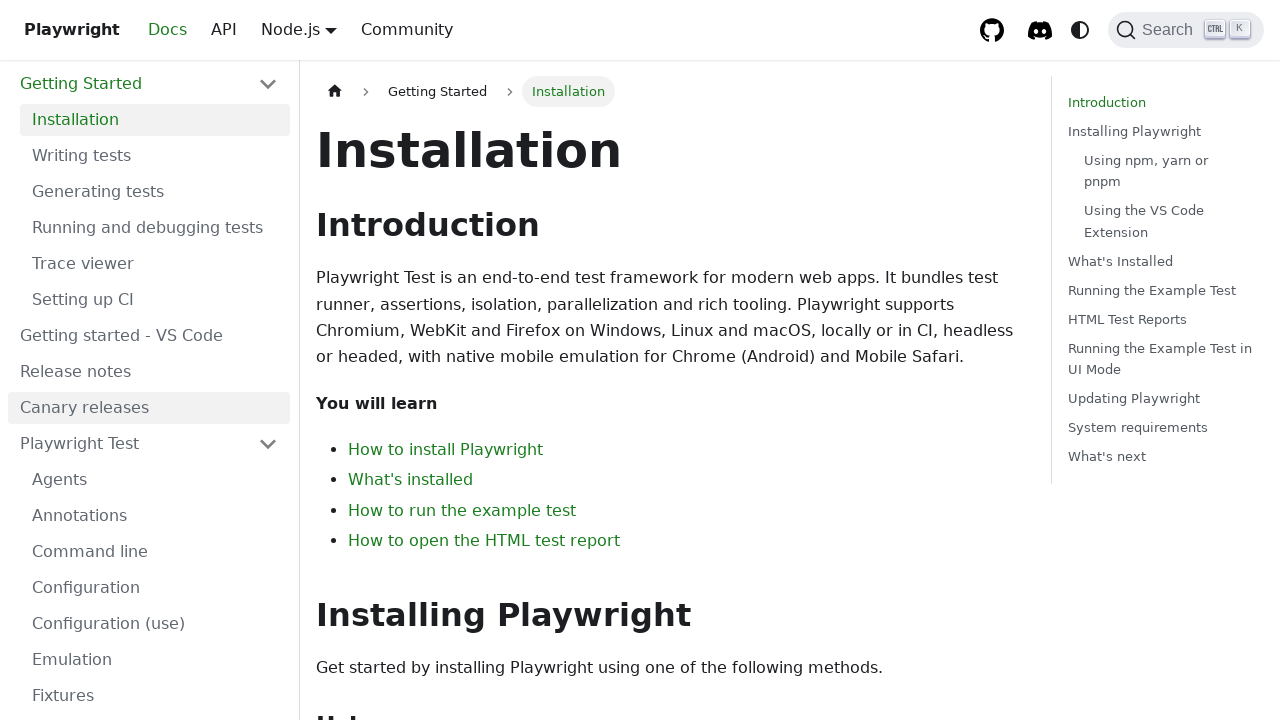

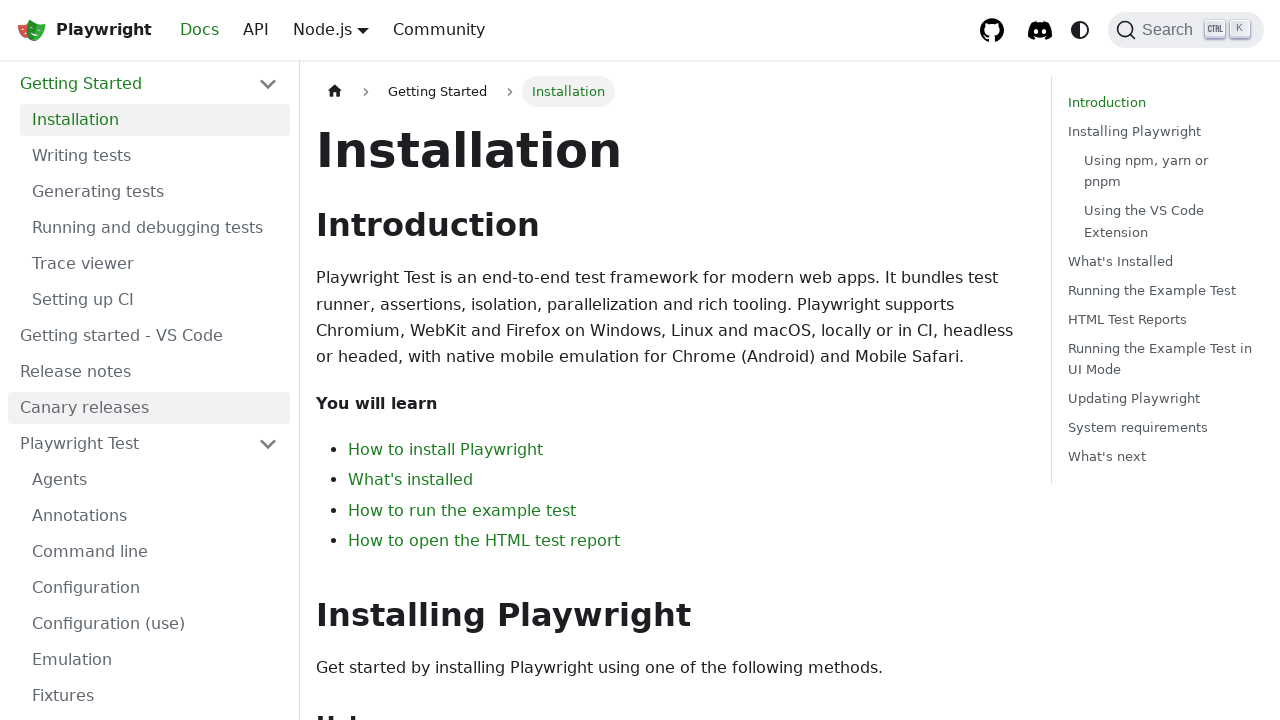